Tests filtering to display only completed todo items

Starting URL: https://demo.playwright.dev/todomvc

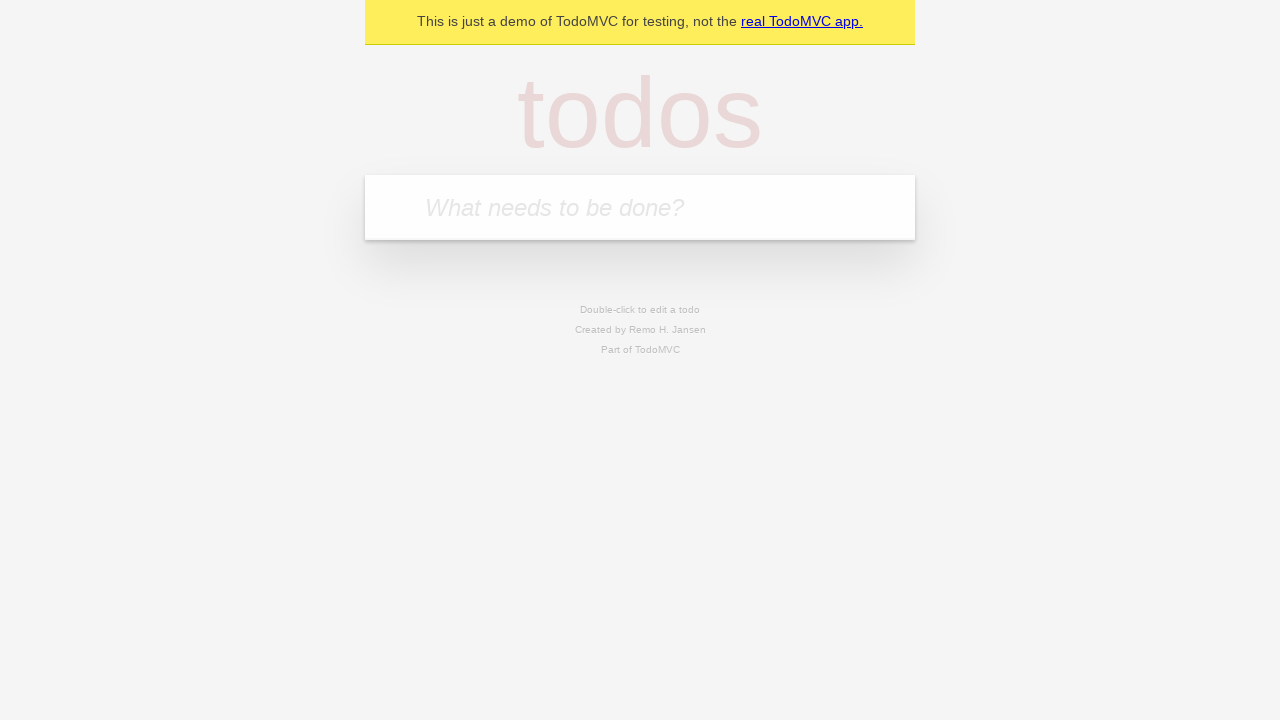

Filled new todo input with 'buy some cheese' on .new-todo
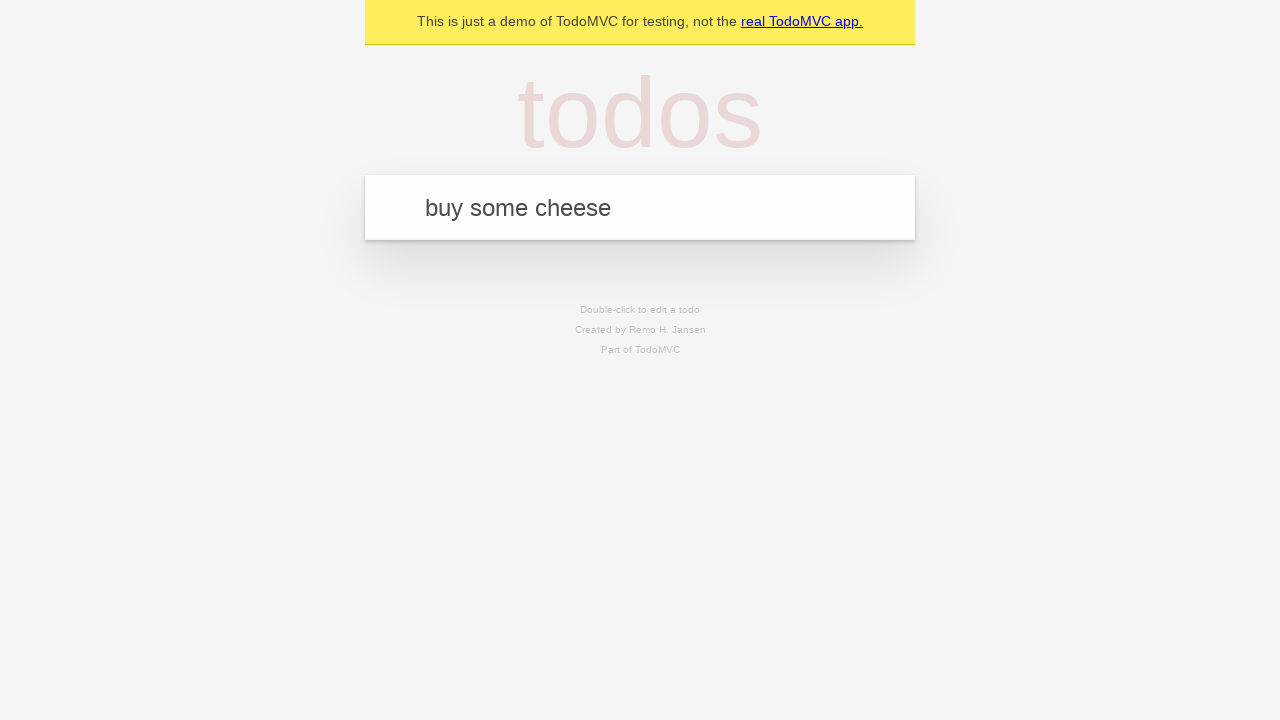

Pressed Enter to add first todo item on .new-todo
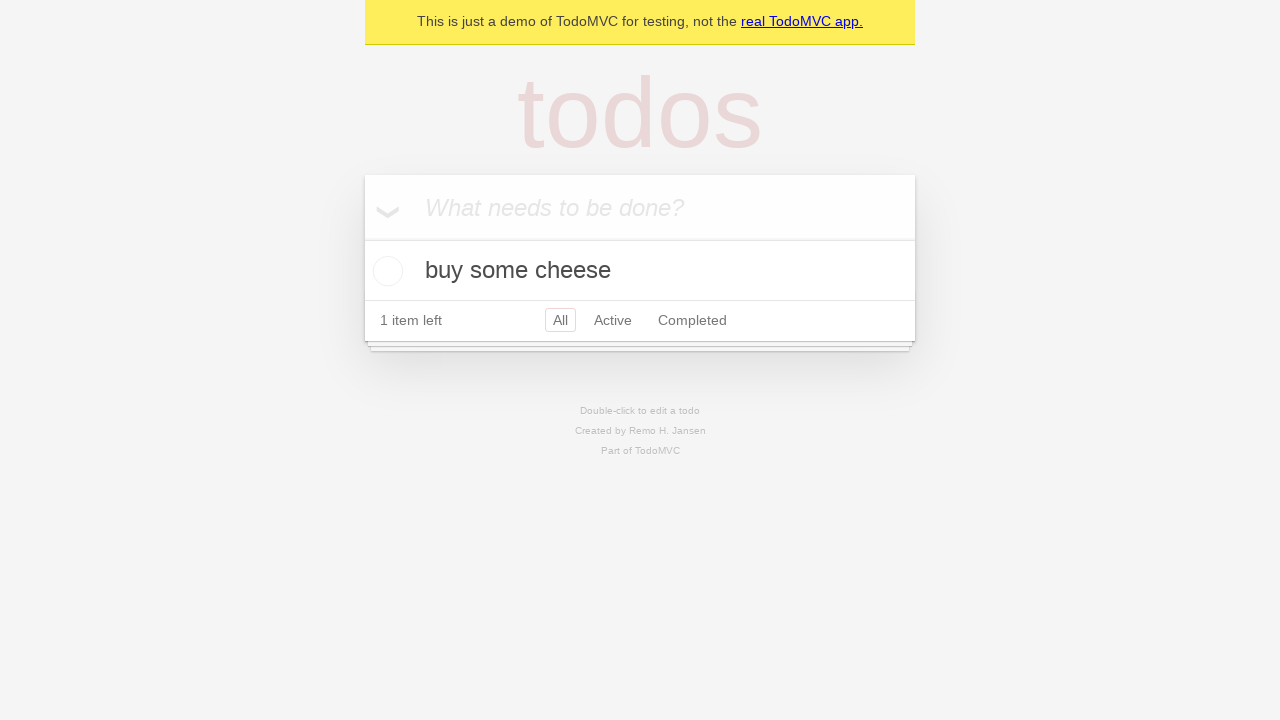

Filled new todo input with 'feed the cat' on .new-todo
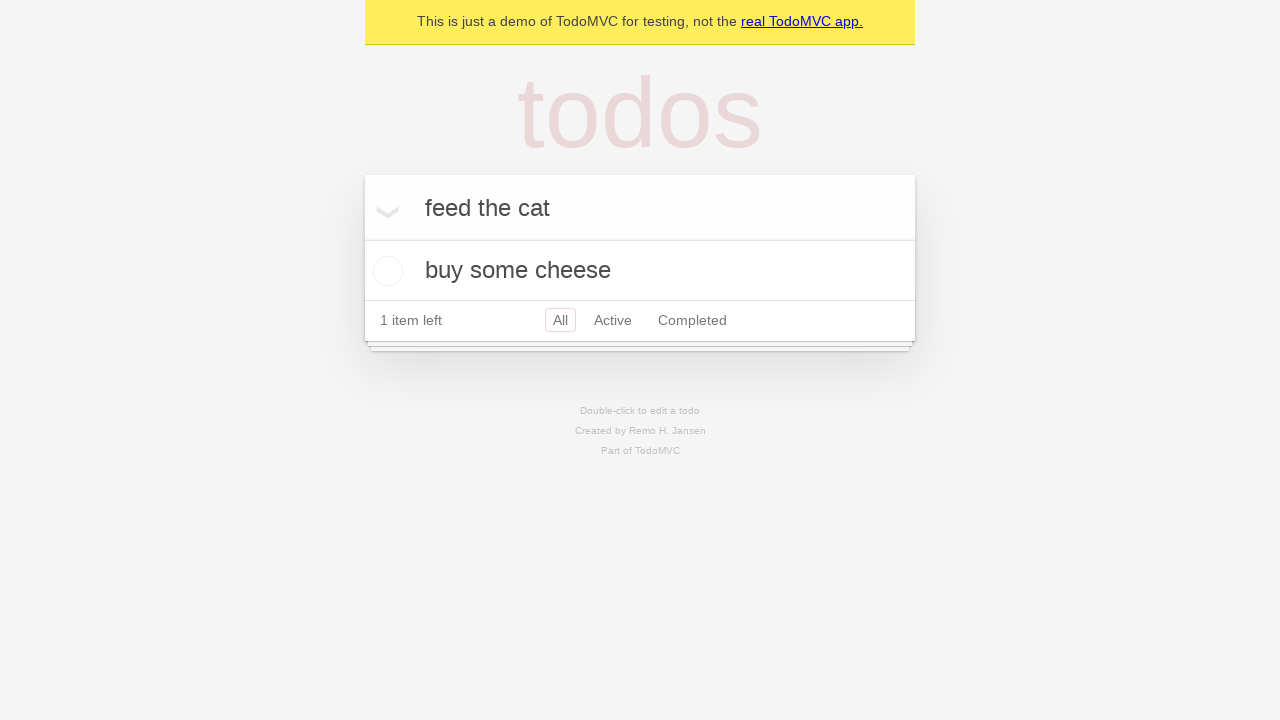

Pressed Enter to add second todo item on .new-todo
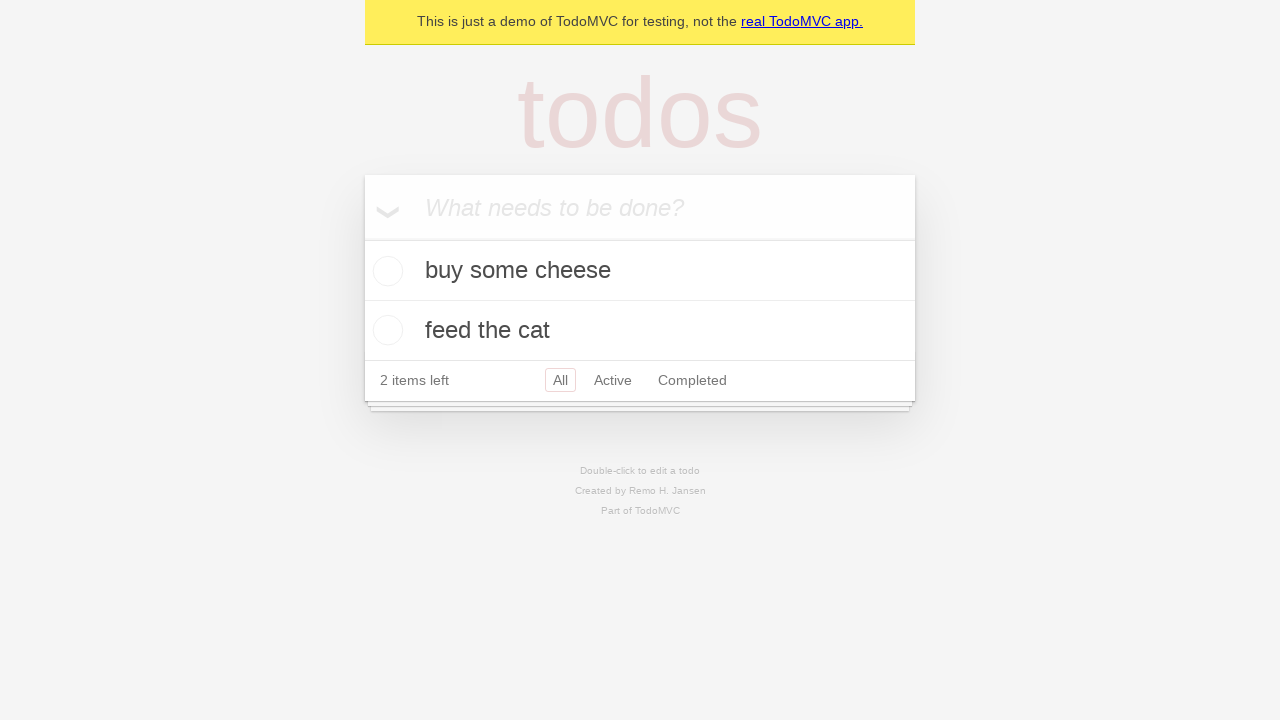

Filled new todo input with 'book a doctors appointment' on .new-todo
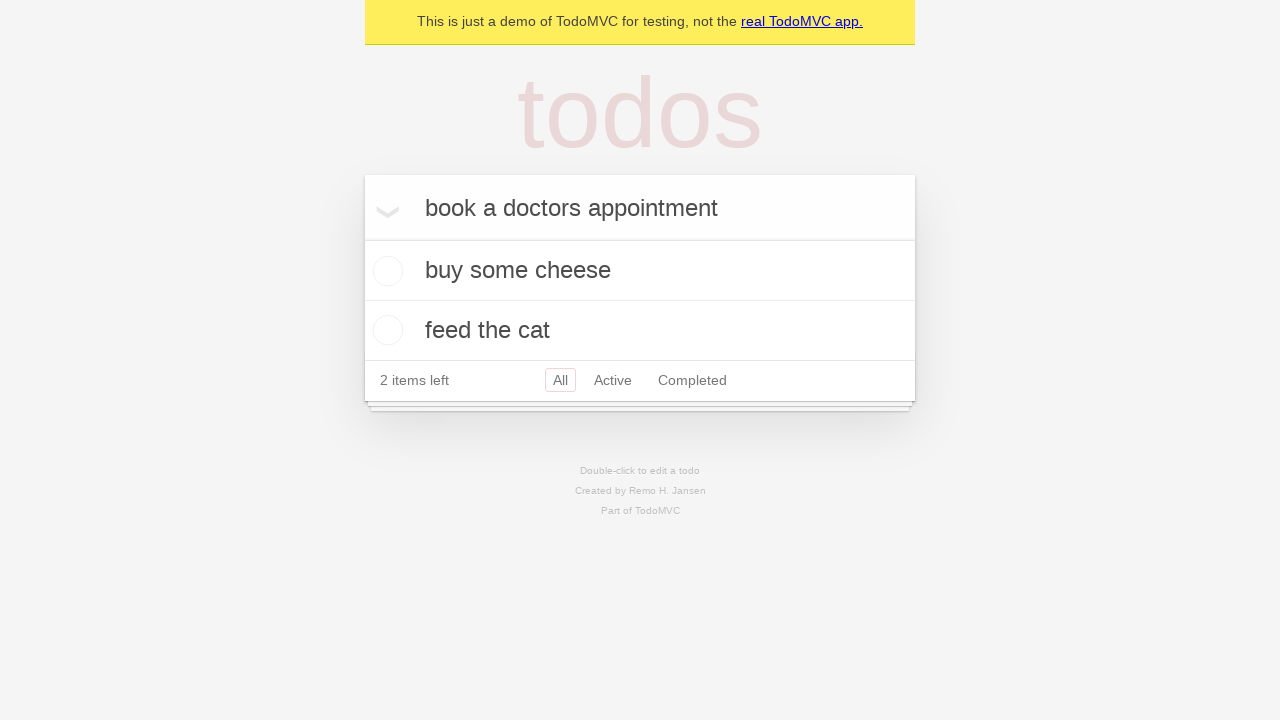

Pressed Enter to add third todo item on .new-todo
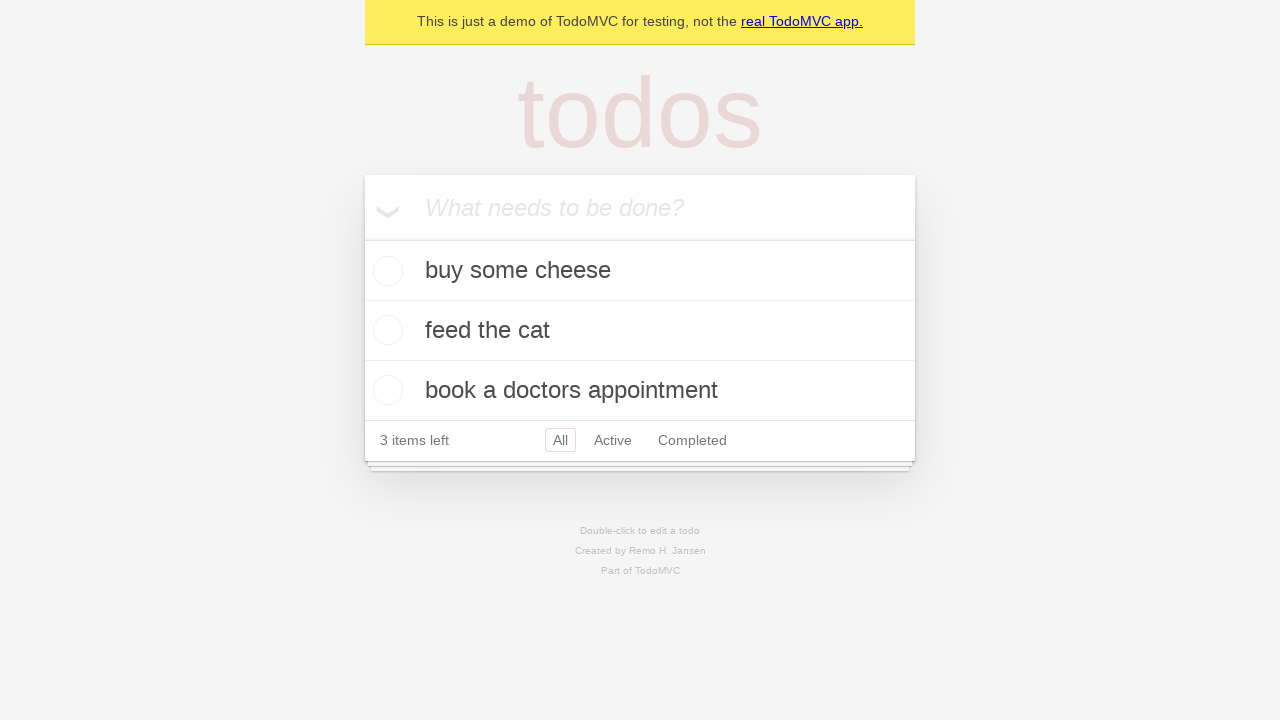

Checked the second todo item as completed at (385, 330) on .todo-list li .toggle >> nth=1
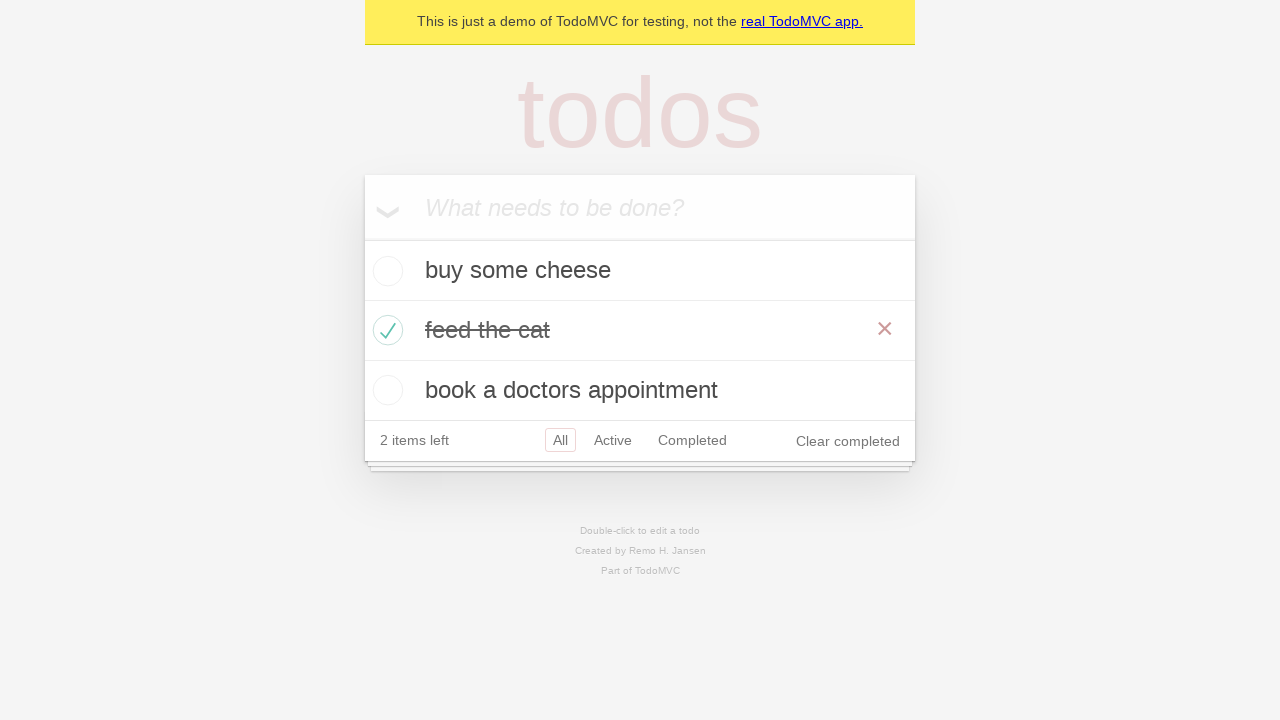

Clicked Completed filter to display only completed items at (692, 440) on .filters >> text=Completed
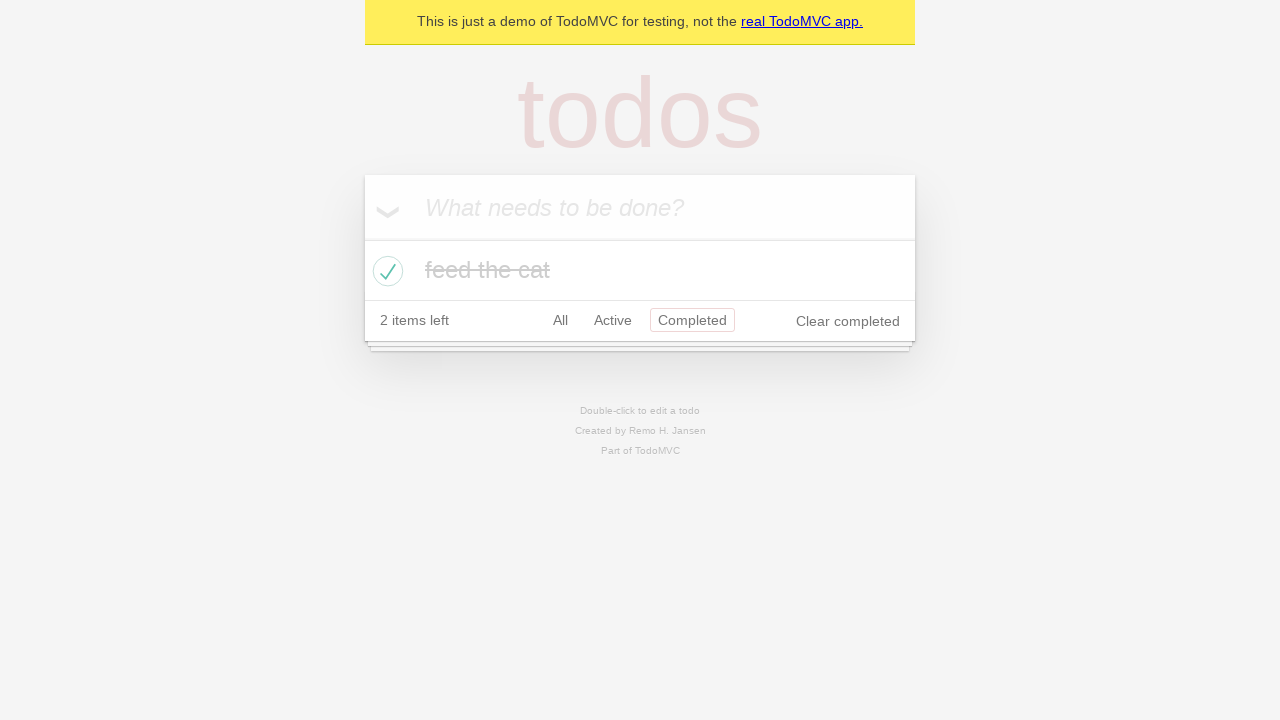

Completed filter applied and todo list rendered
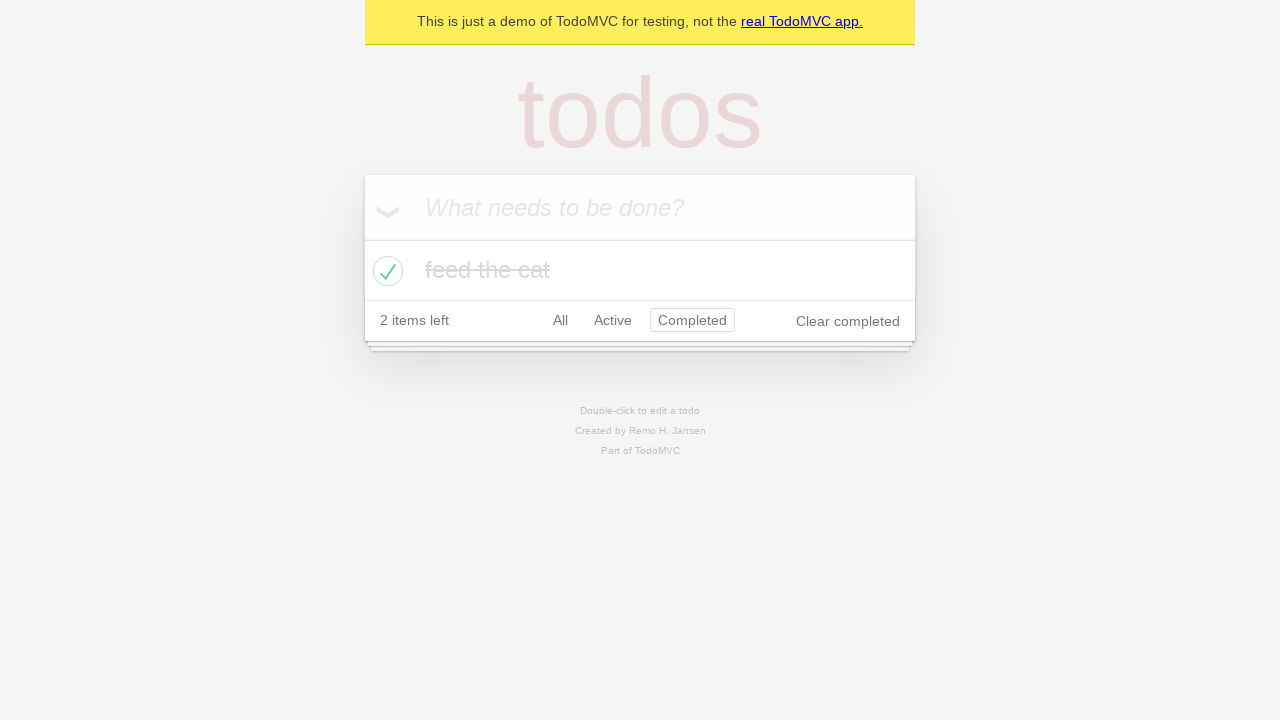

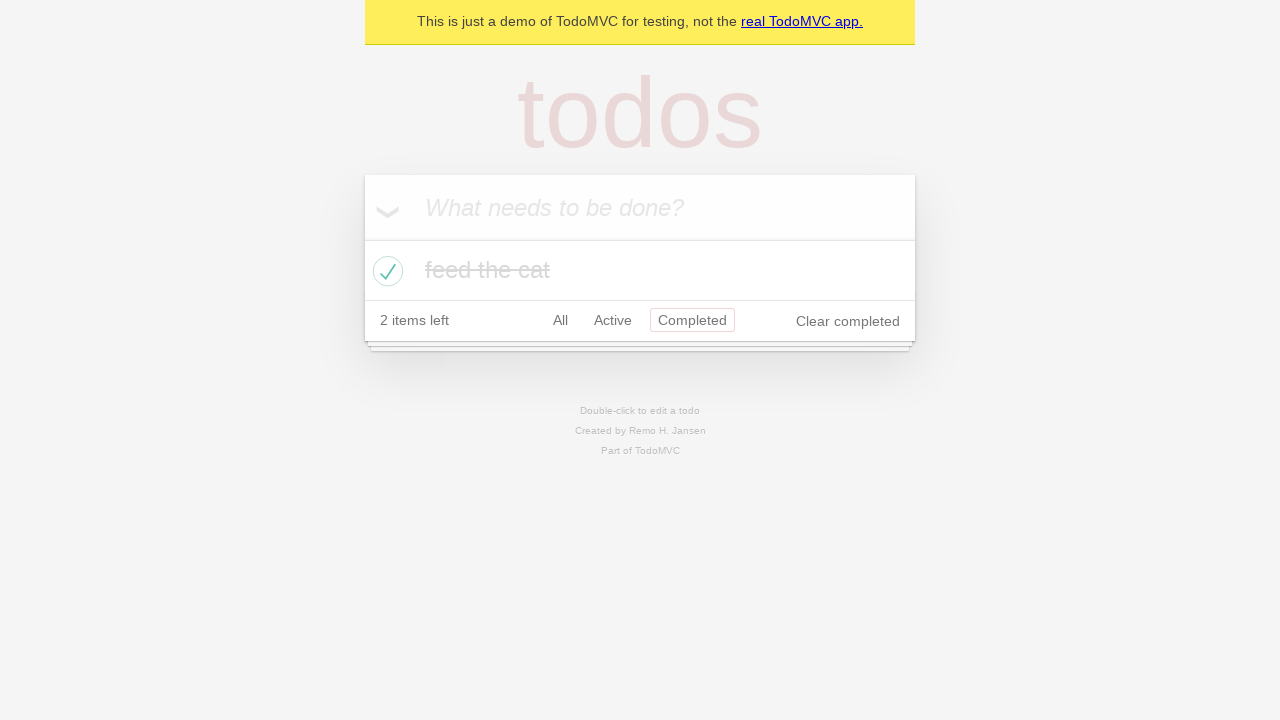